Scrolls down to a specific element on the ToolsQA website, verifies the presence of "Popular Tutorials" section, and takes a screenshot

Starting URL: http://toolsqa.com/

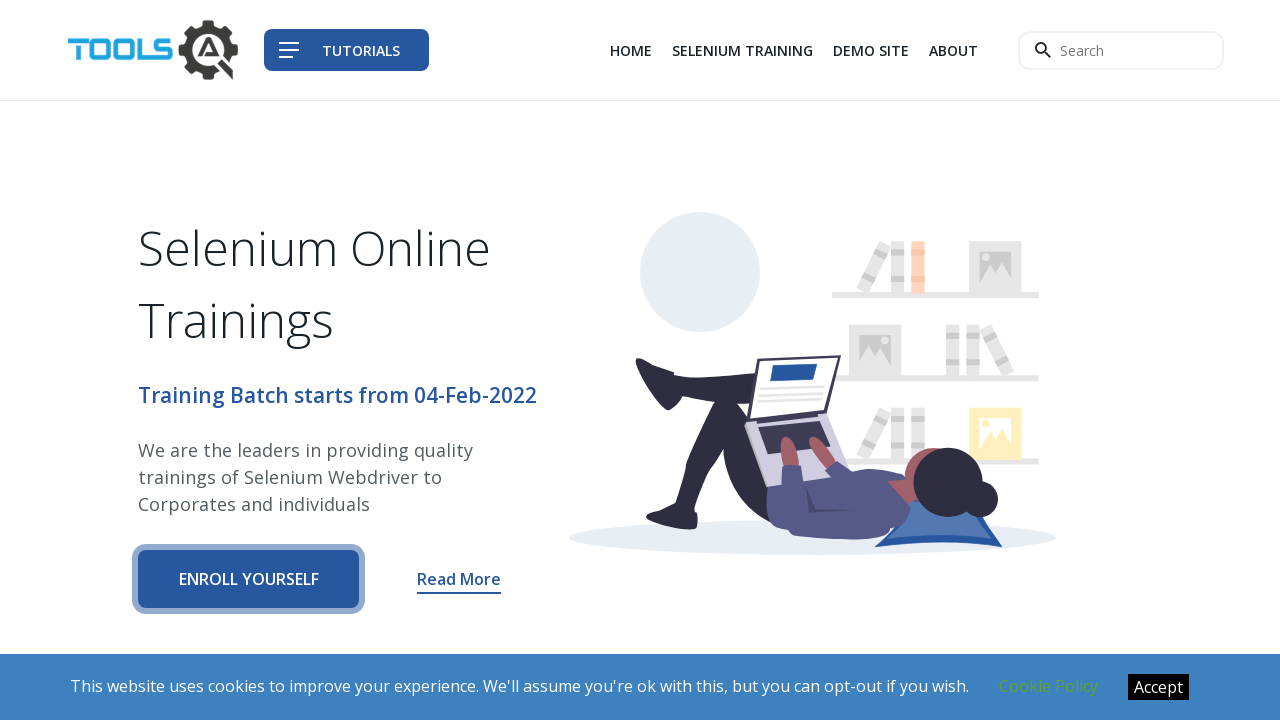

Scrolled to 'Send us a message:' section
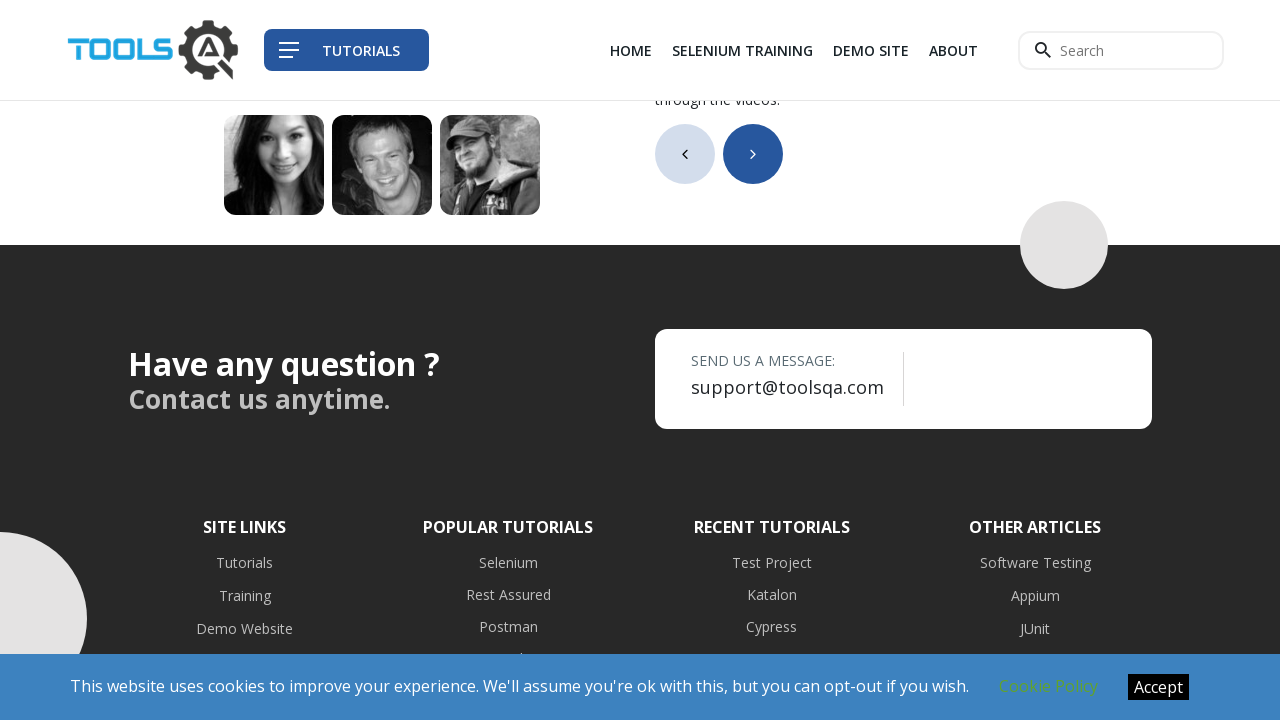

Waited for titles section to load
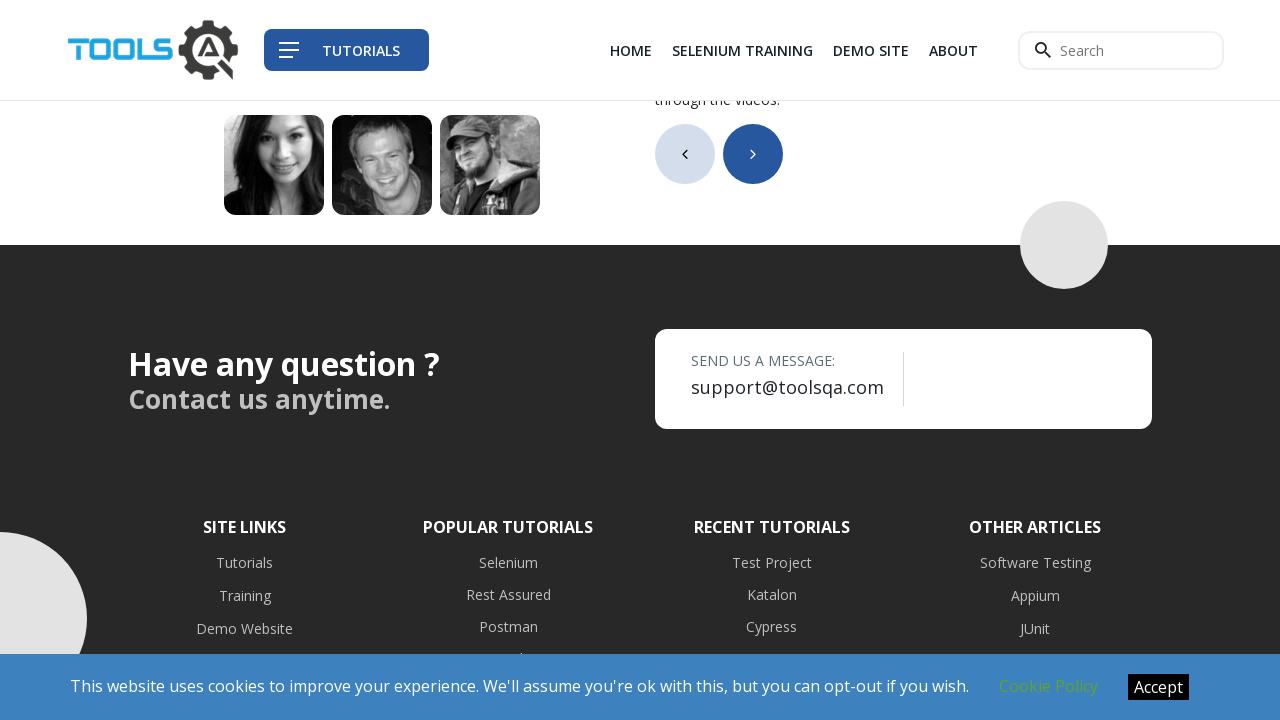

Retrieved all title elements
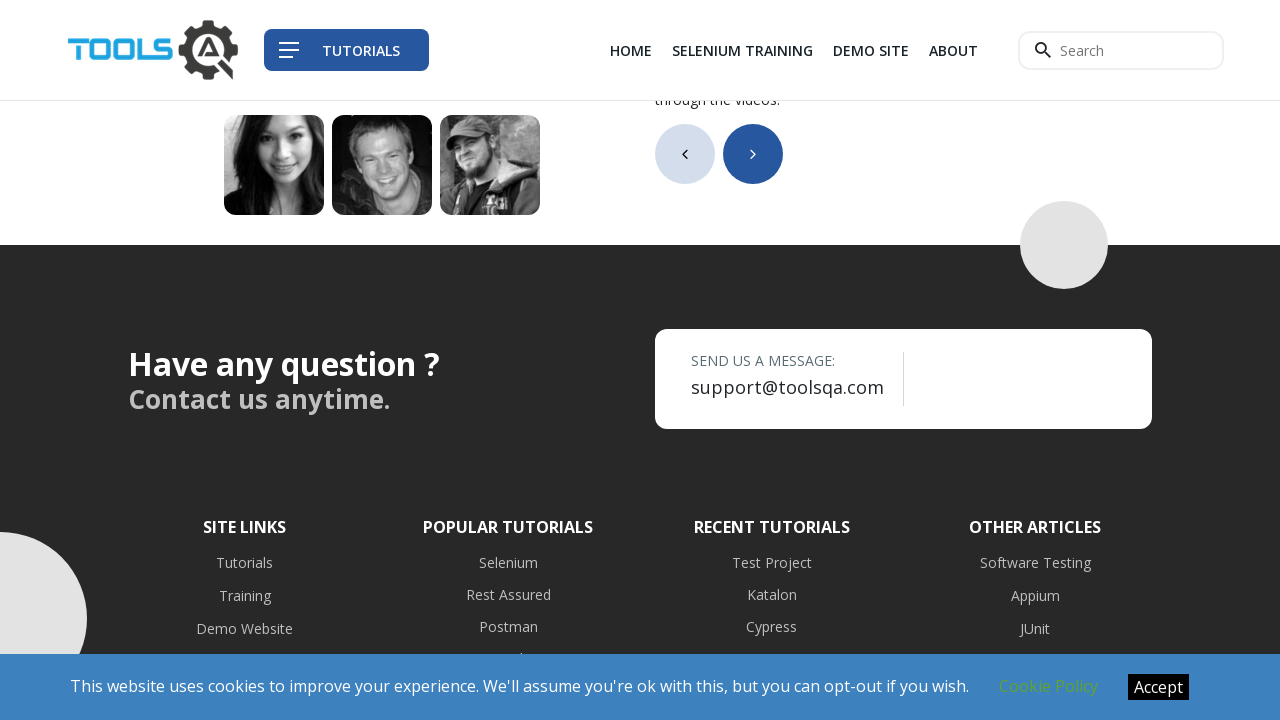

Found 'Popular Tutorials' section and verified presence
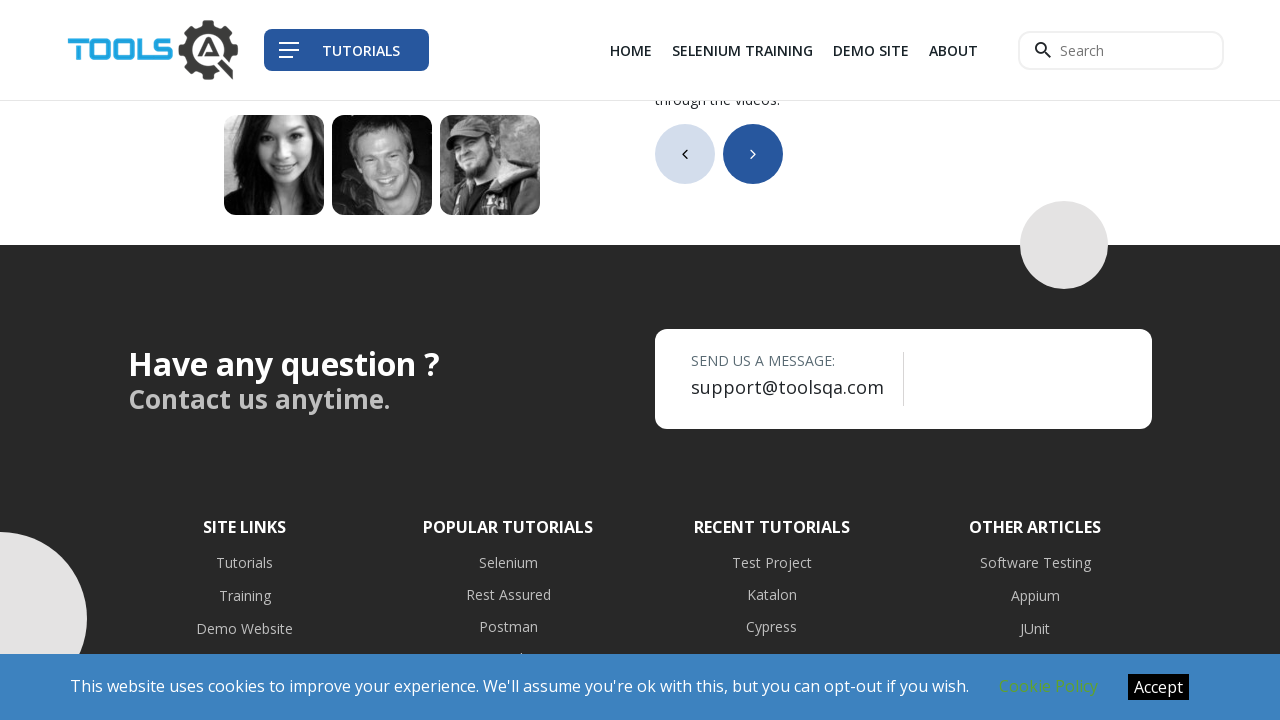

Final screenshot to verify page state
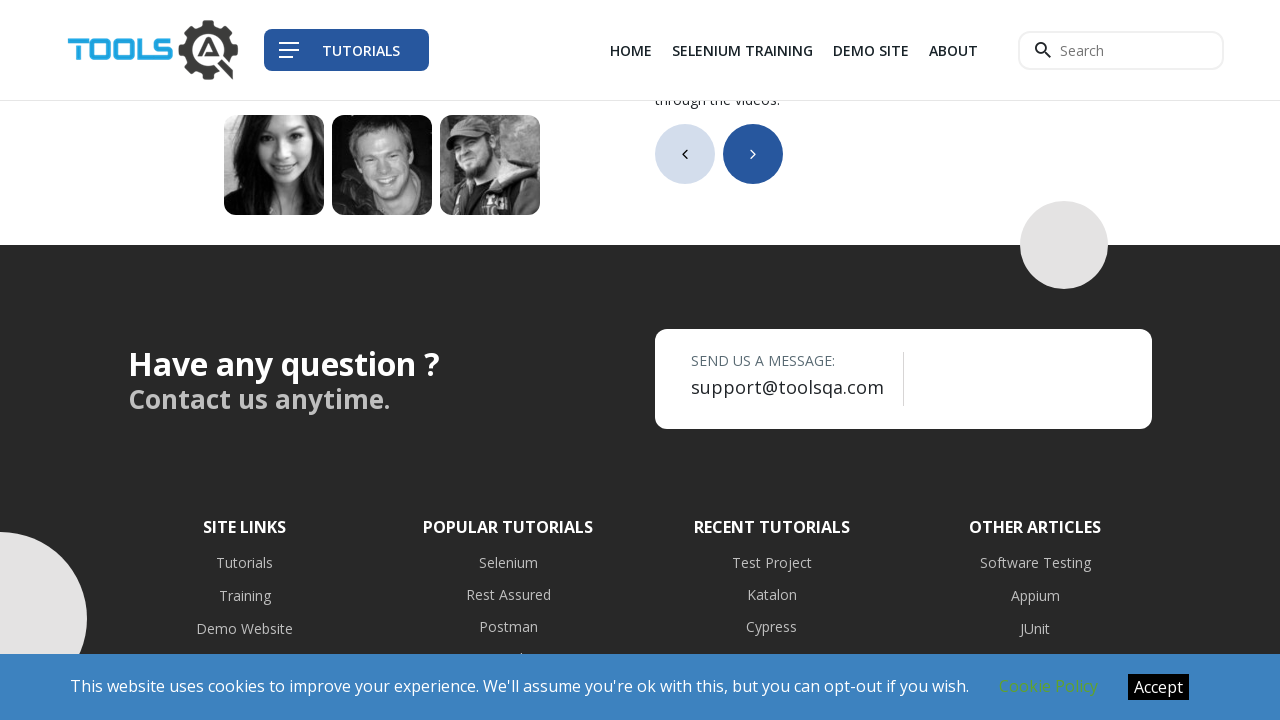

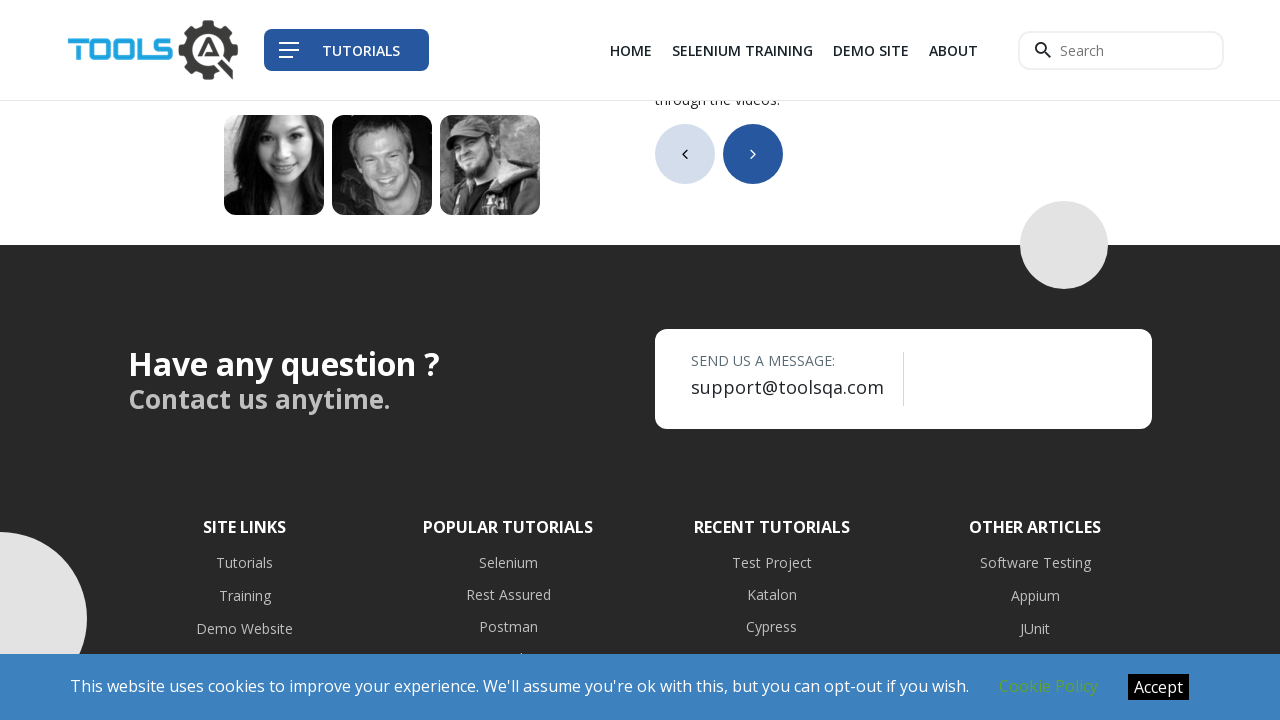